Waits for a price to reach $100, books an item, then solves a mathematical captcha by calculating the natural logarithm of a trigonometric expression

Starting URL: http://suninjuly.github.io/explicit_wait2.html

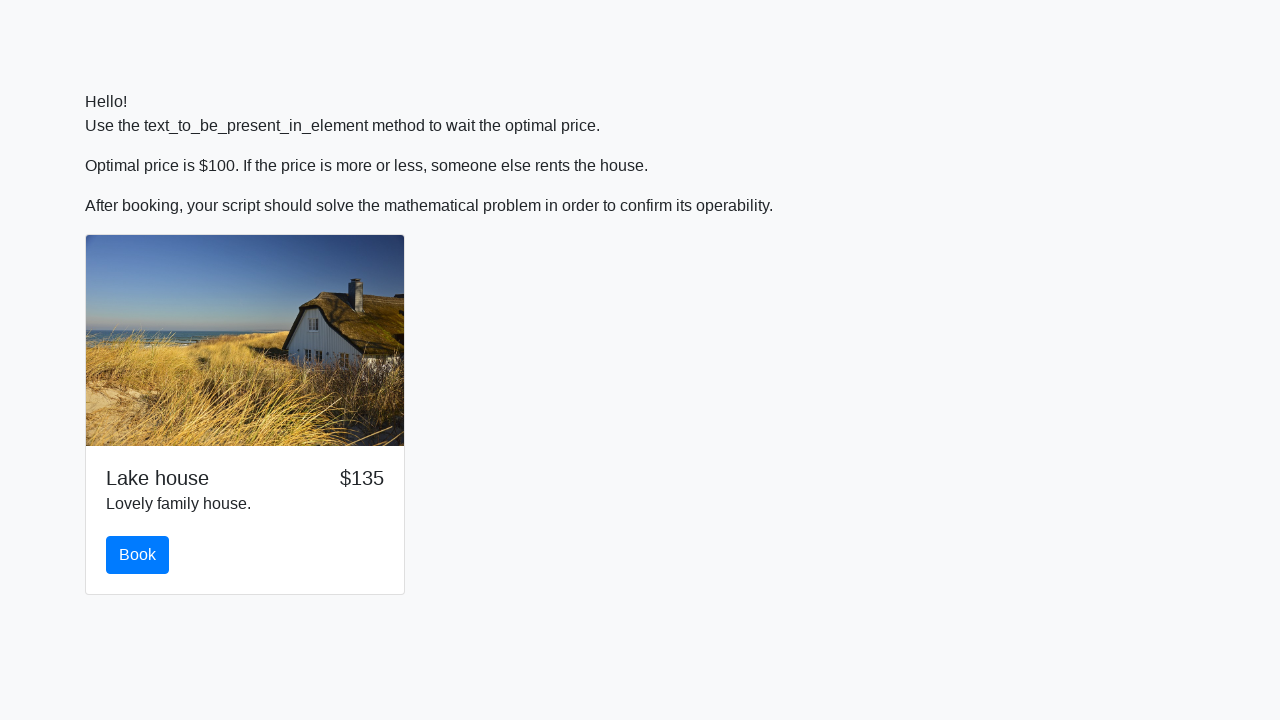

Waited for price to reach $100
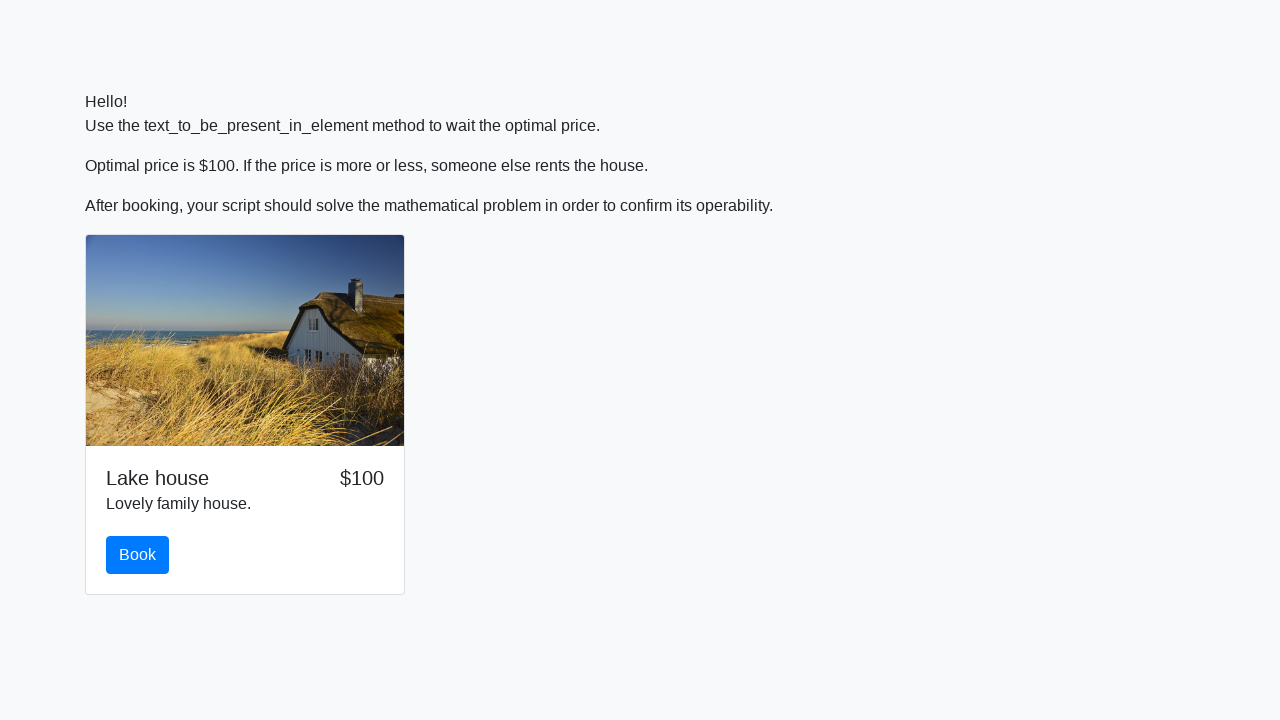

Clicked the book button at (138, 555) on #book
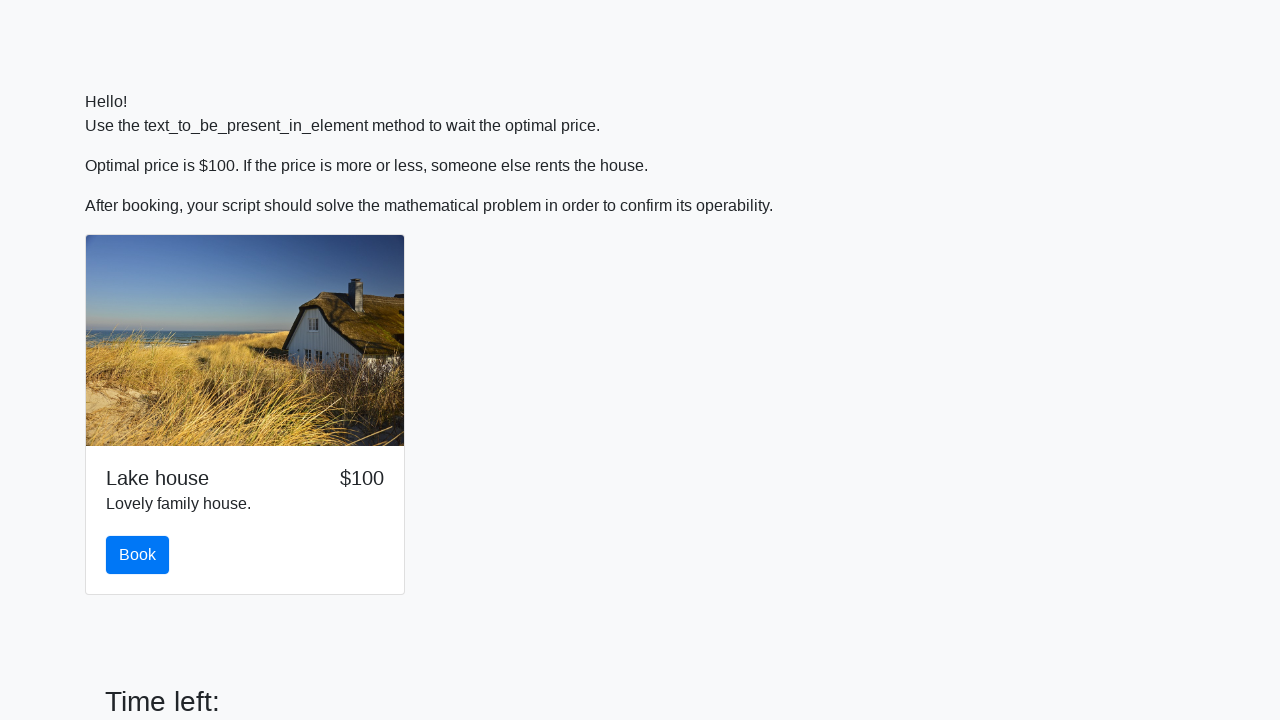

Scrolled down to view the math problem
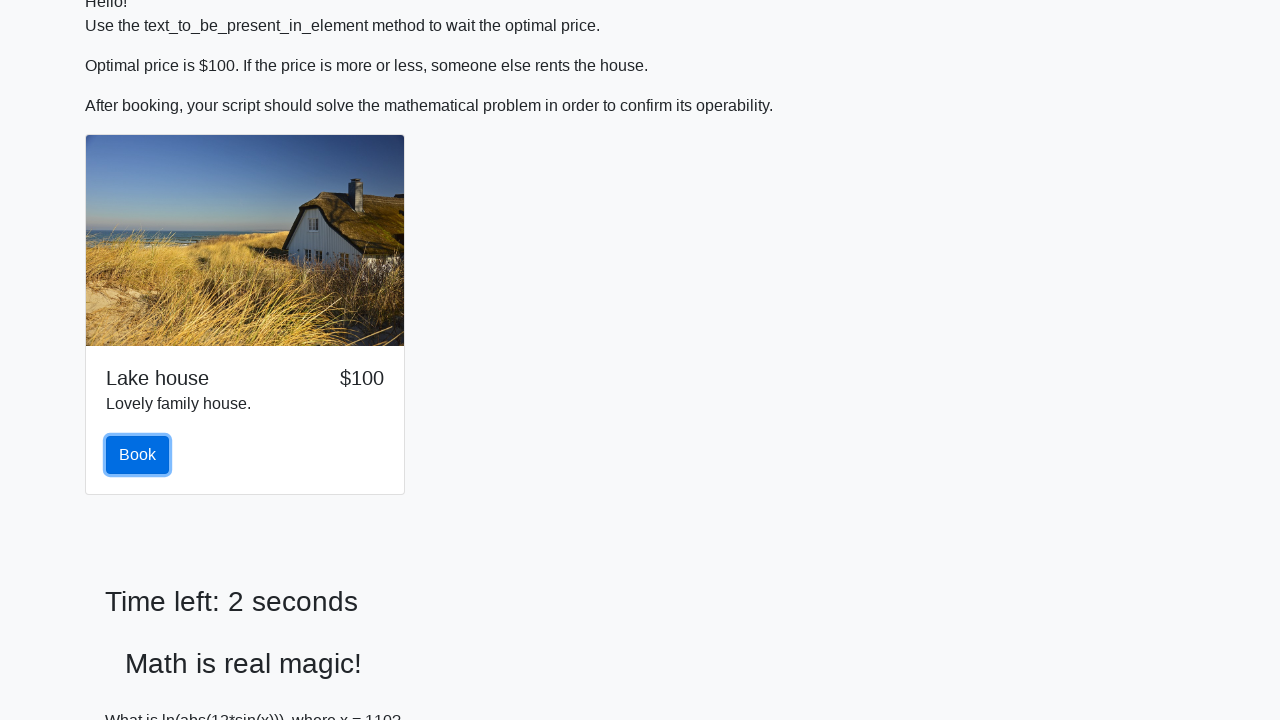

Retrieved x value from input element: 110
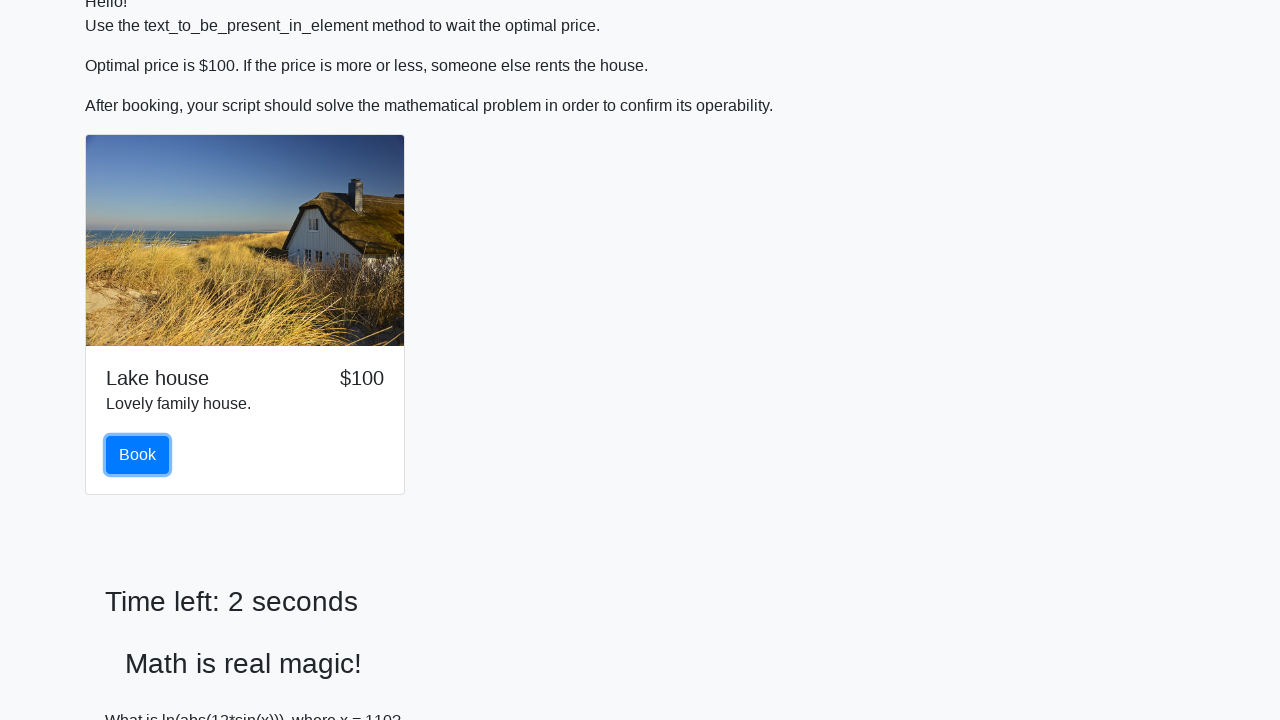

Calculated natural logarithm of trigonometric expression: -0.6331587384354191
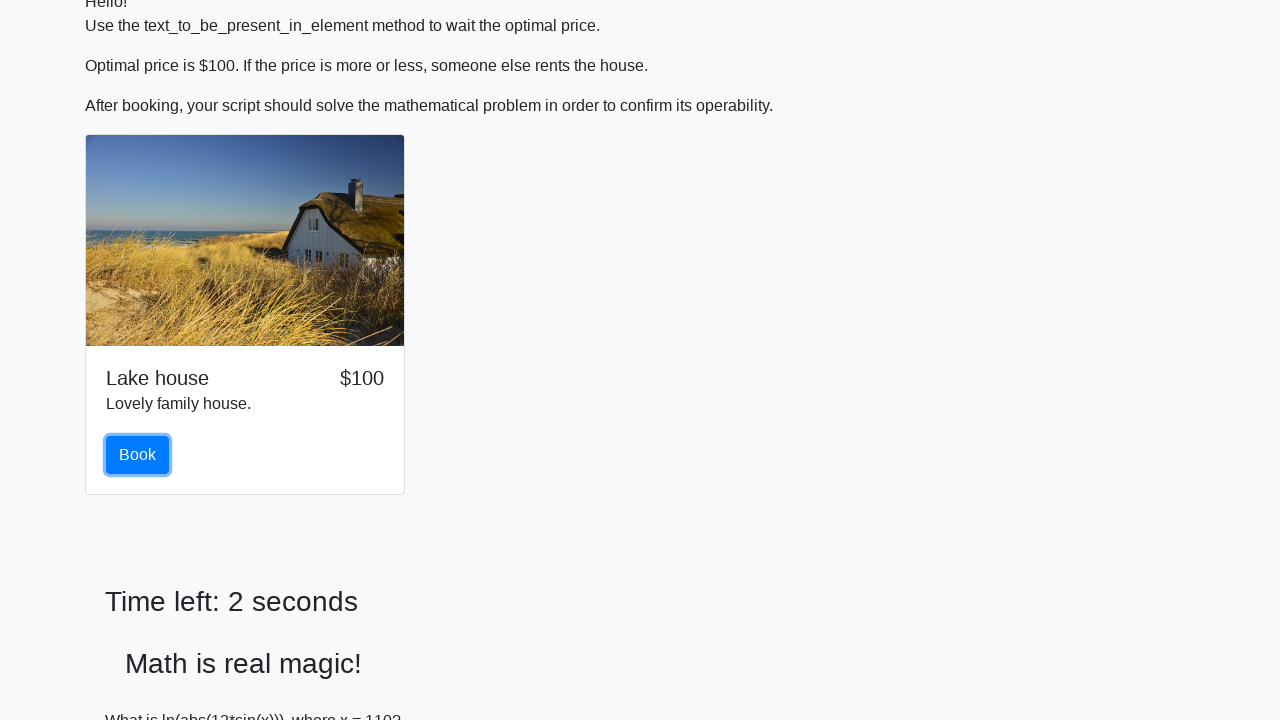

Filled answer field with calculated result on #answer
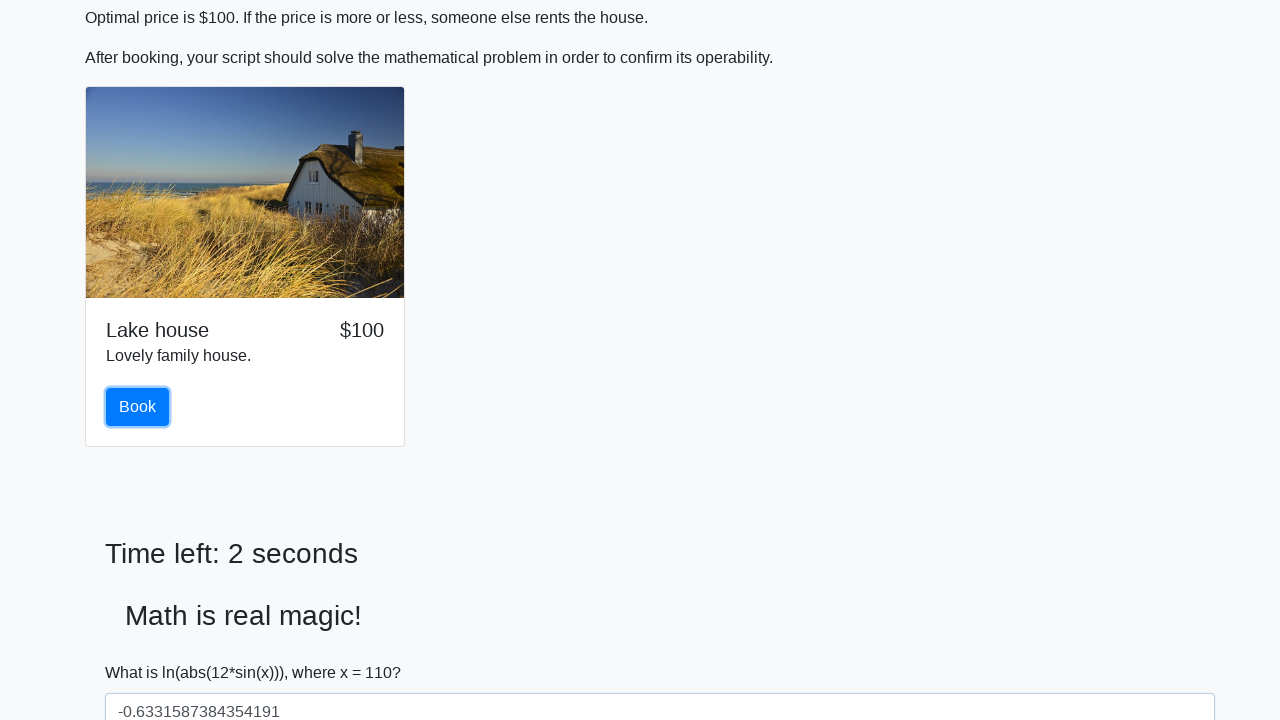

Clicked solve button to submit captcha answer at (143, 651) on #solve
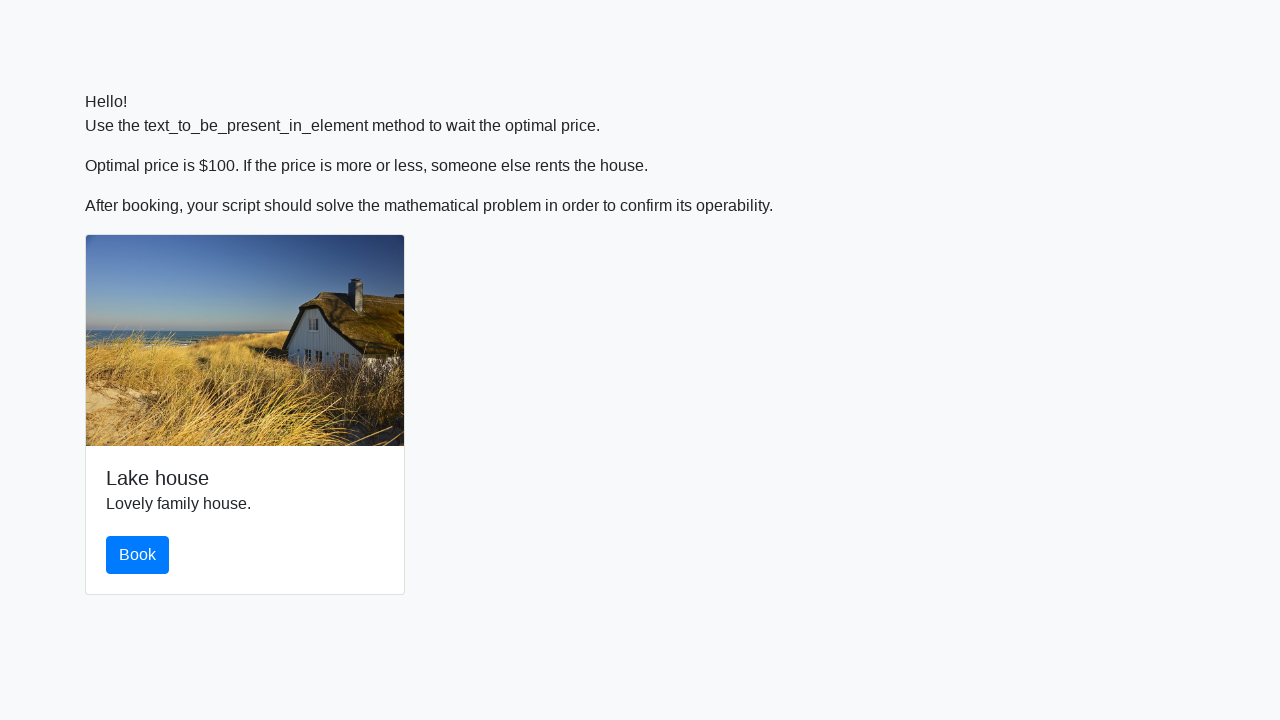

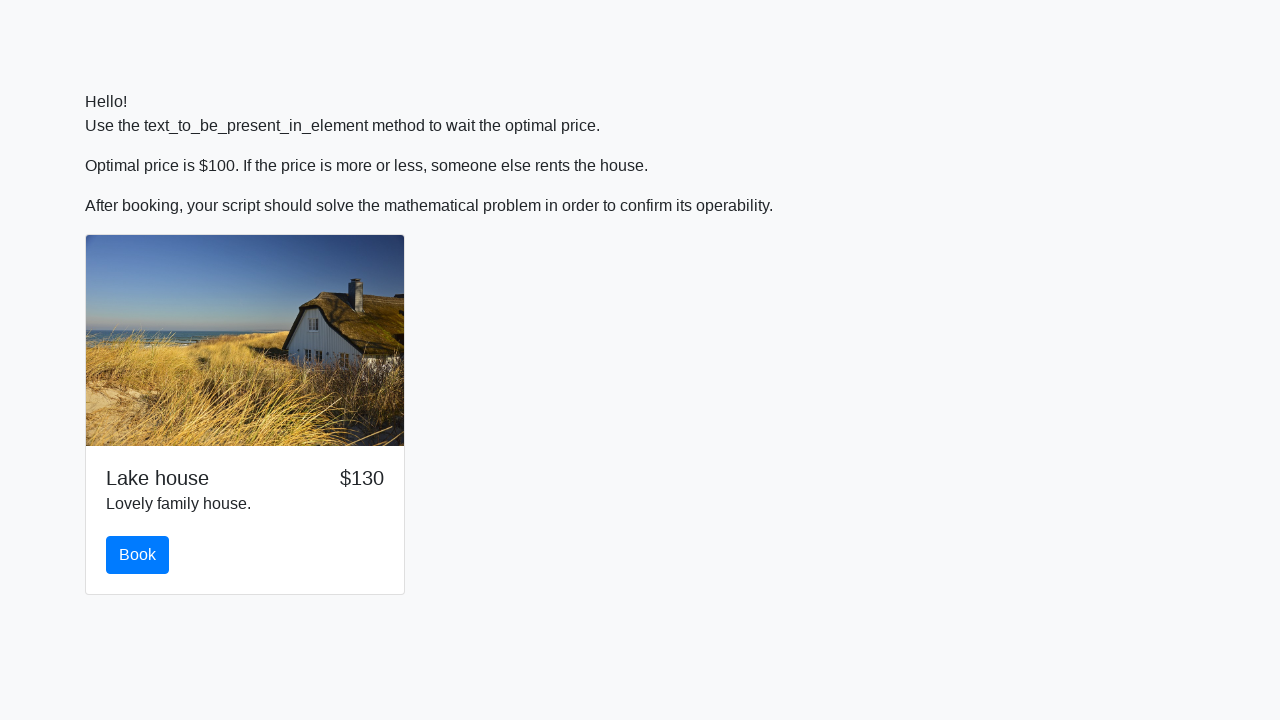